Navigates to a YouTube channel's videos page, scrolls down to load content, and verifies that video elements are present on the page.

Starting URL: https://www.youtube.com/@YouTube/videos

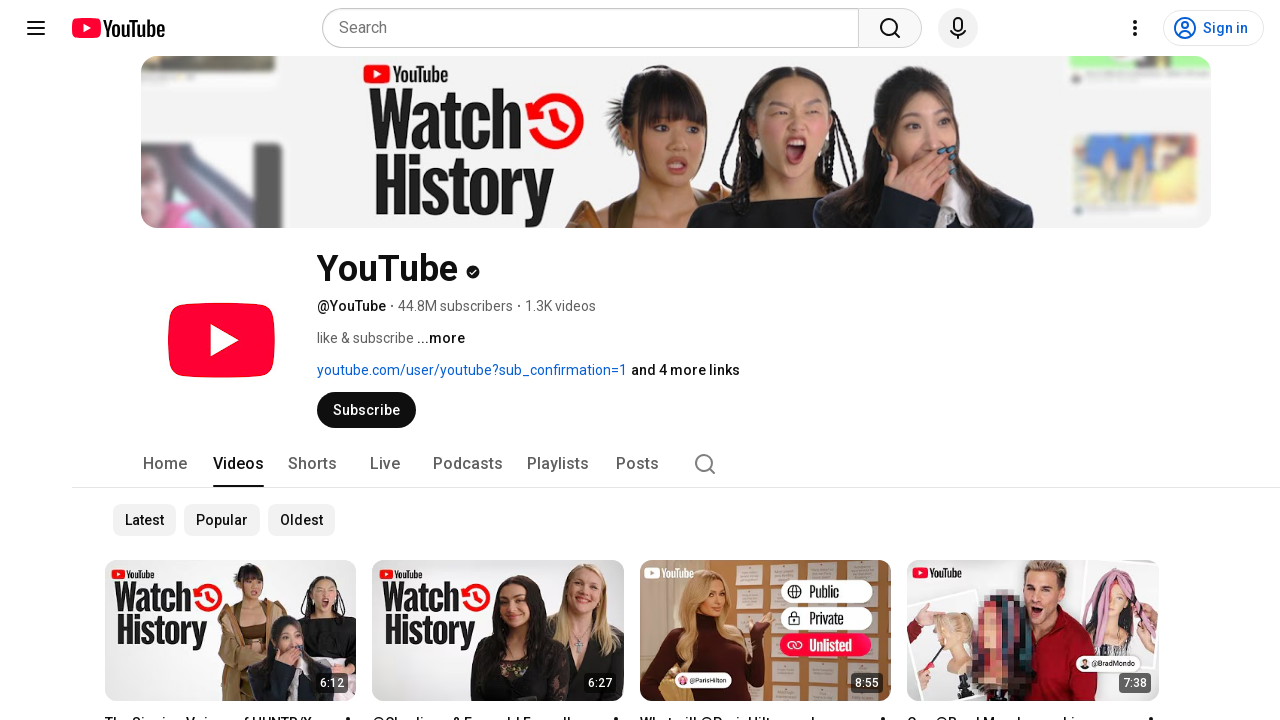

Scrolled down to load video content
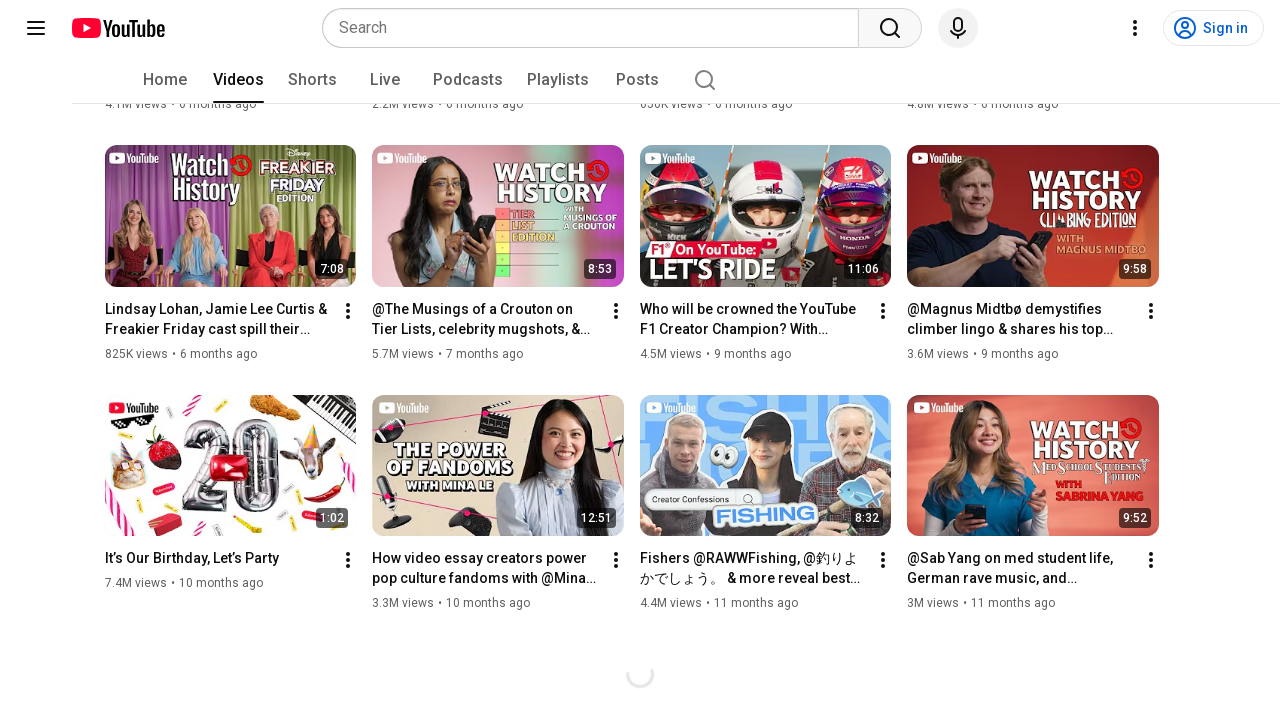

Video elements loaded on the page
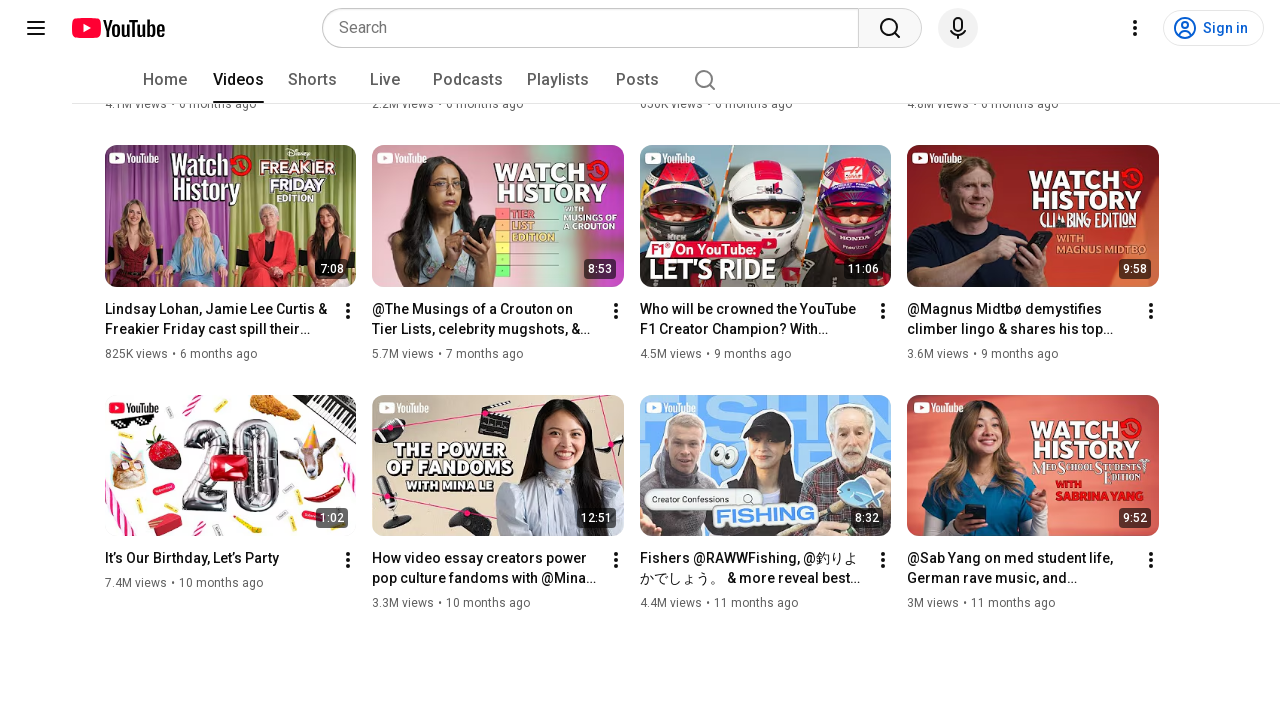

Located all video title links
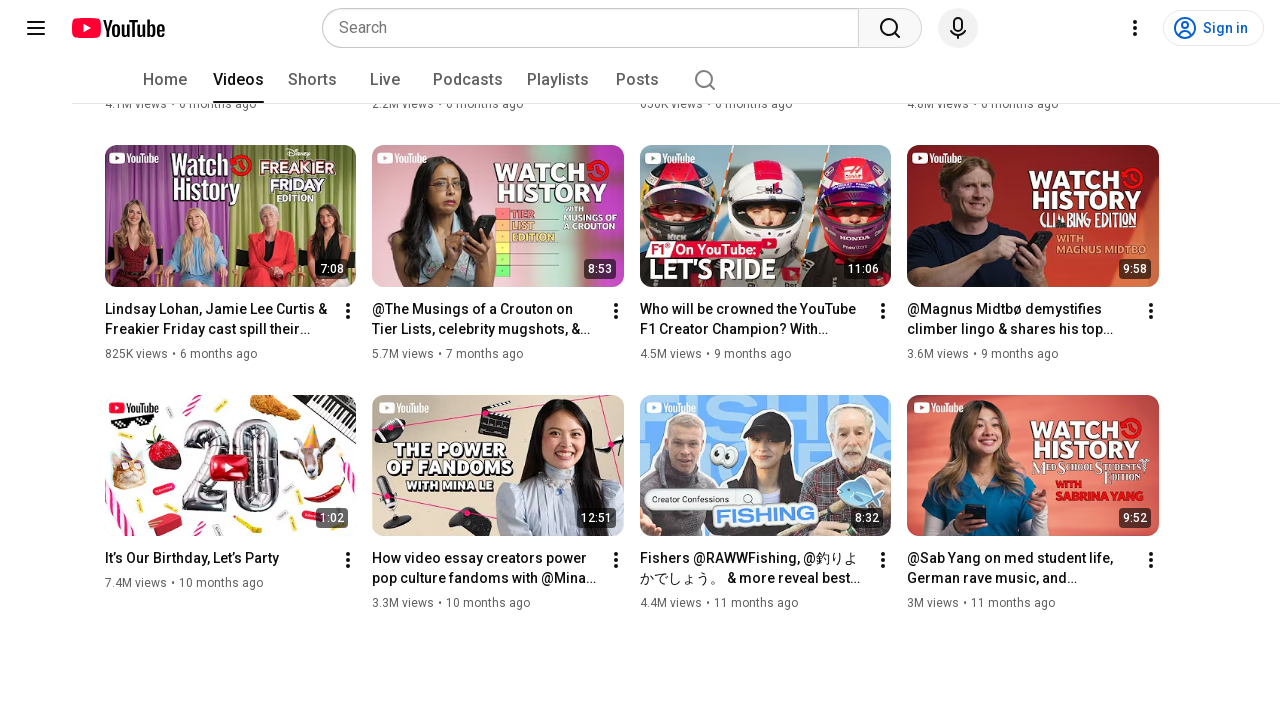

Verified first video element is visible
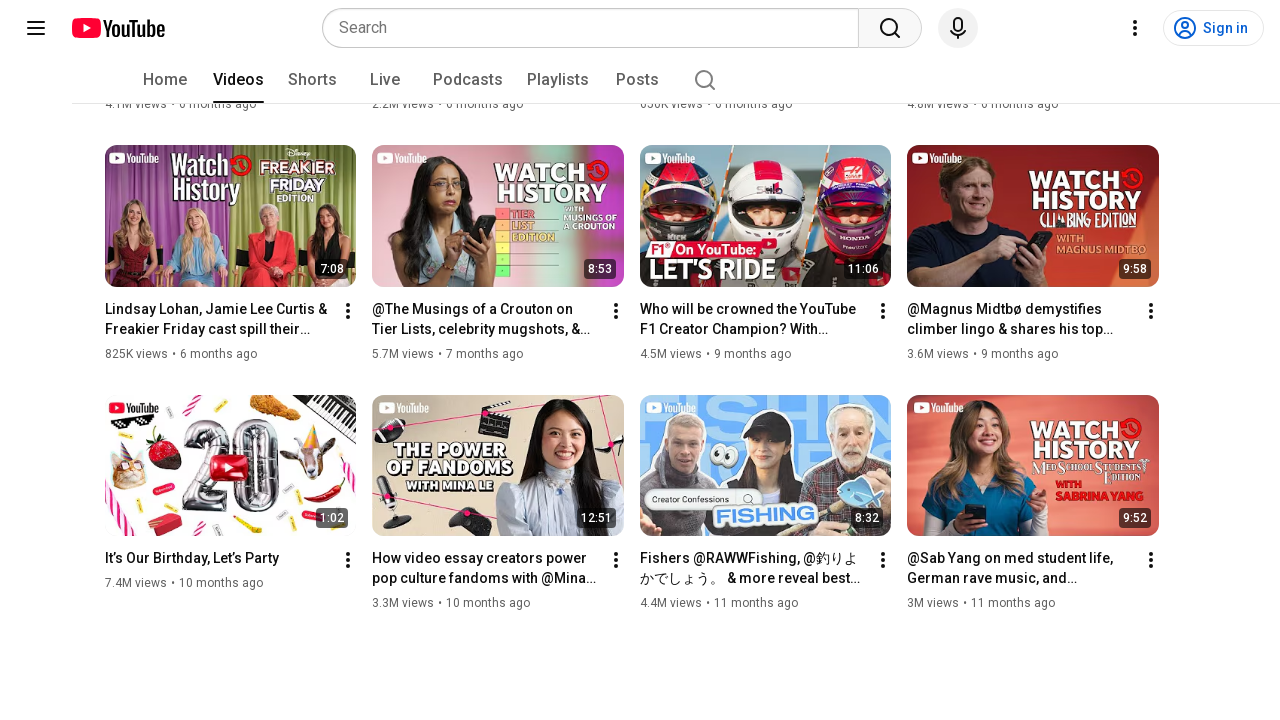

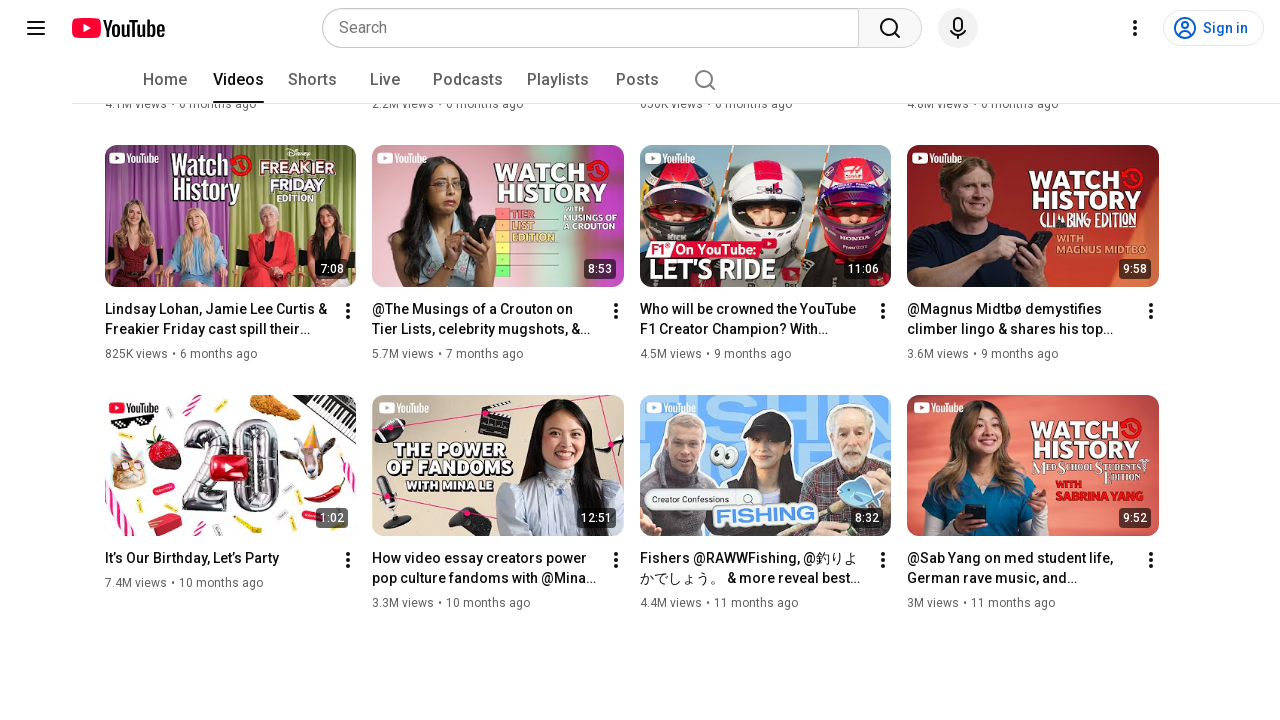